Tests form submission with invalid year format (13/02/20054), verifying date error is shown

Starting URL: https://elenarivero.github.io/ejercicio3/index.html

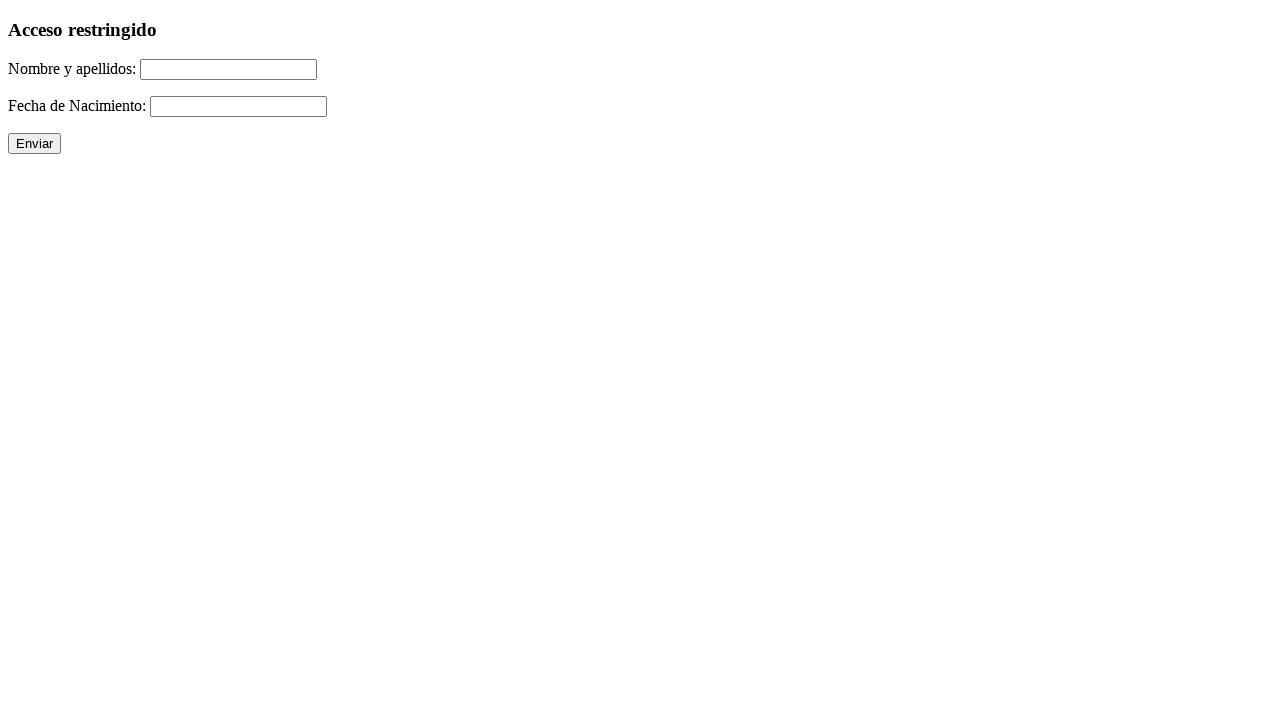

Filled name field with 'Lorenzo Bellido Barrena' on #nomap
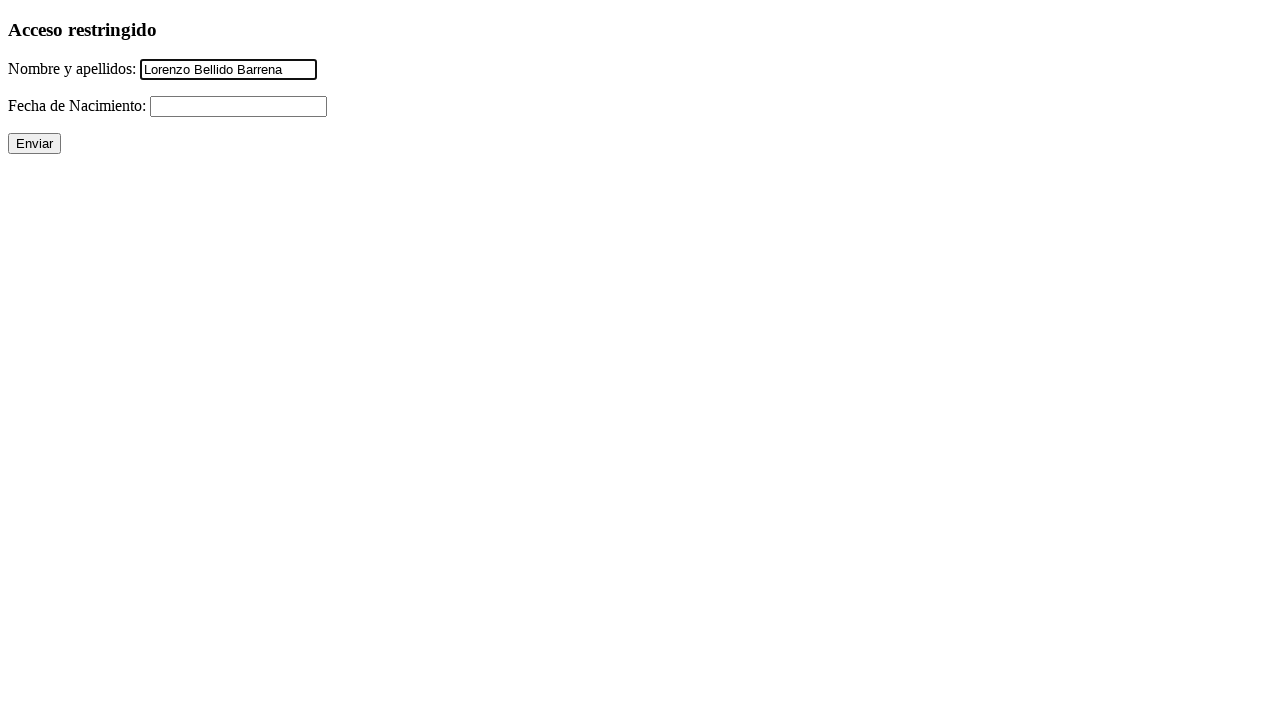

Filled date field with invalid year format '13/02/20054' on #fecha
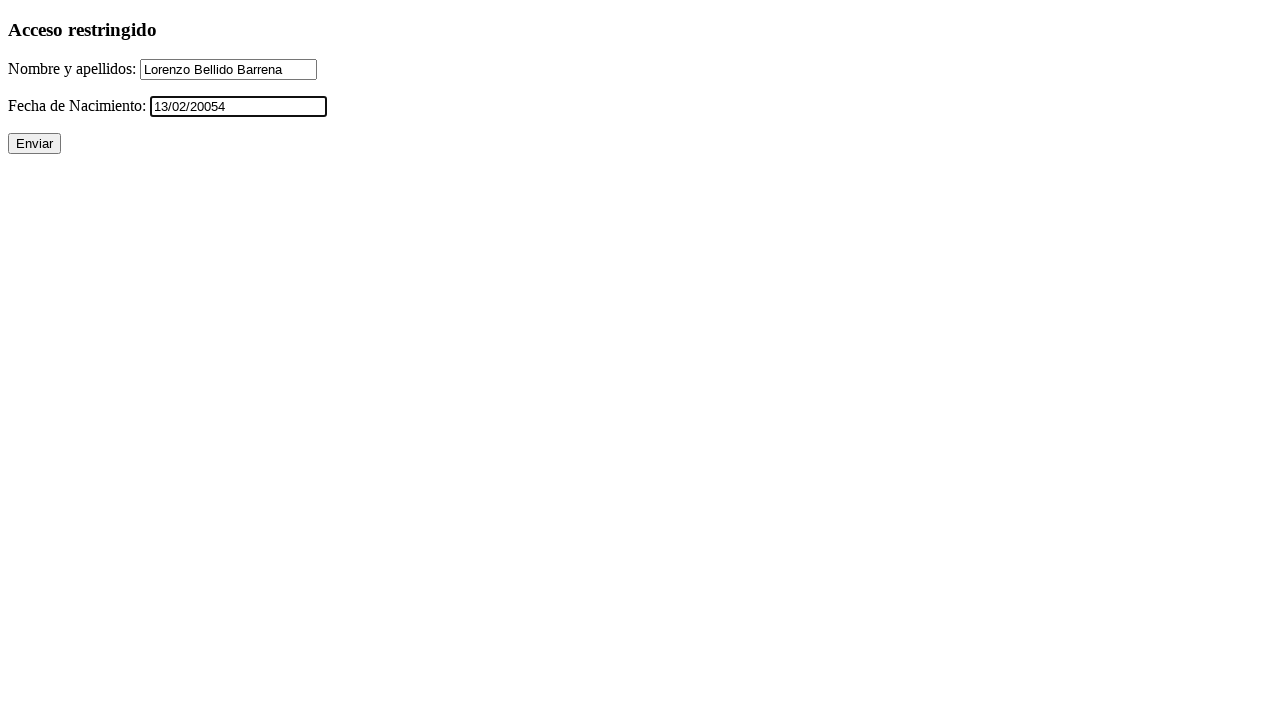

Clicked submit button to submit form at (34, 144) on xpath=//p/input[@type='submit']
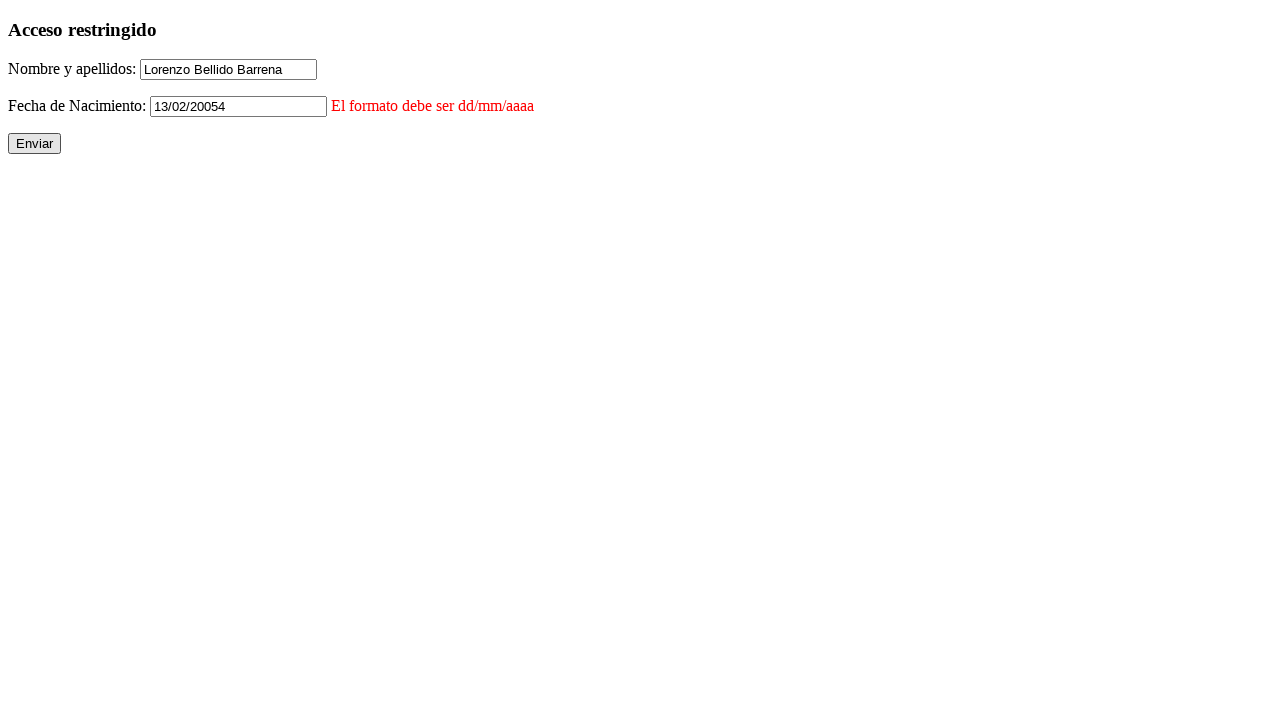

Verified that name error is not visible
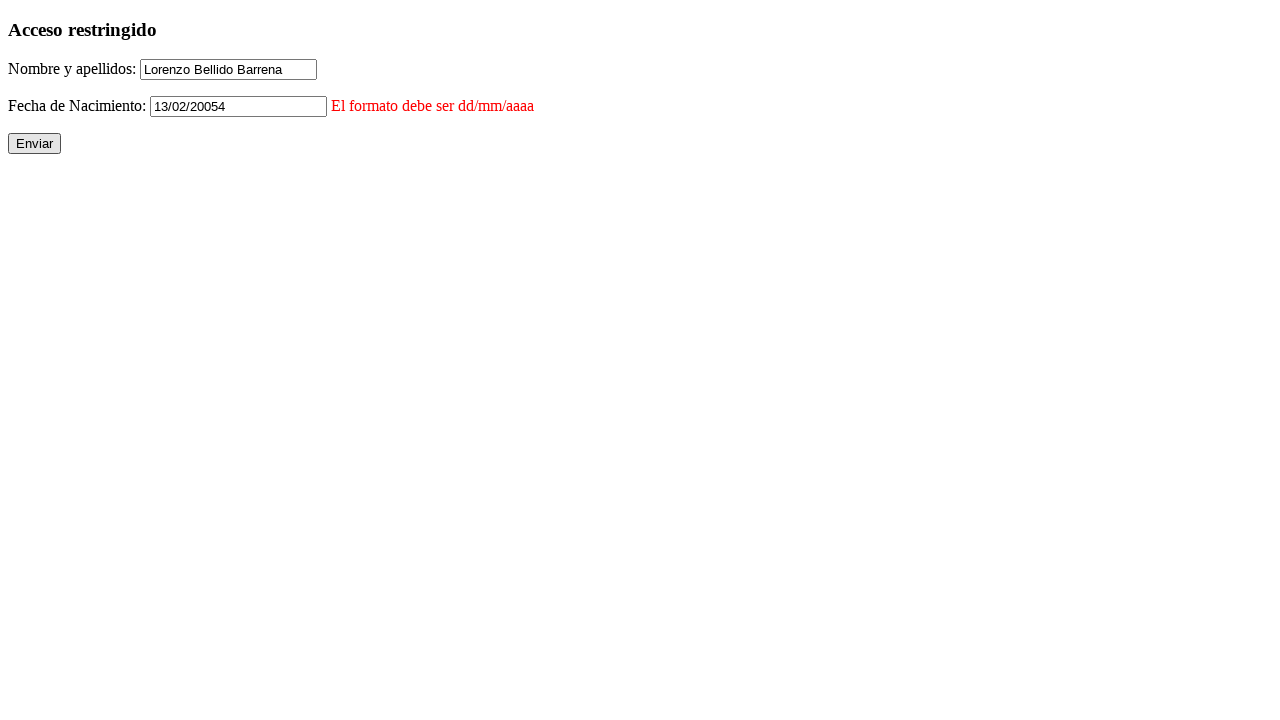

Verified that date error is visible, confirming invalid year format was rejected
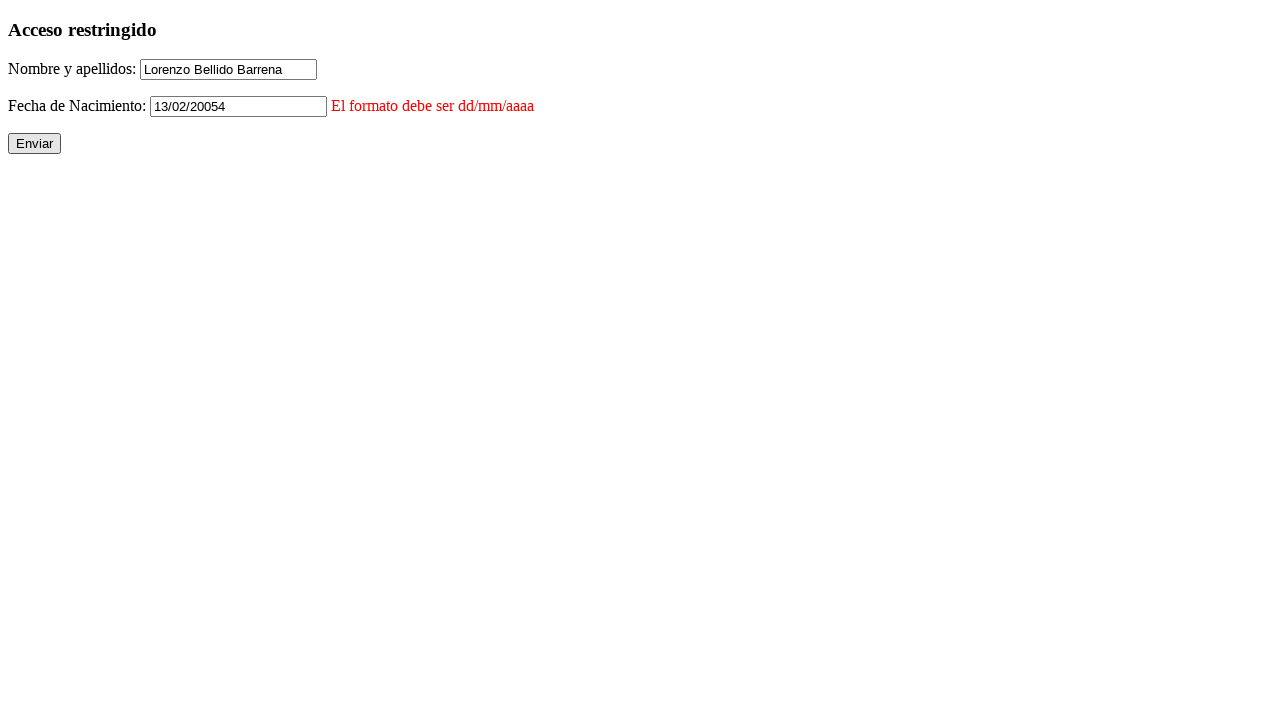

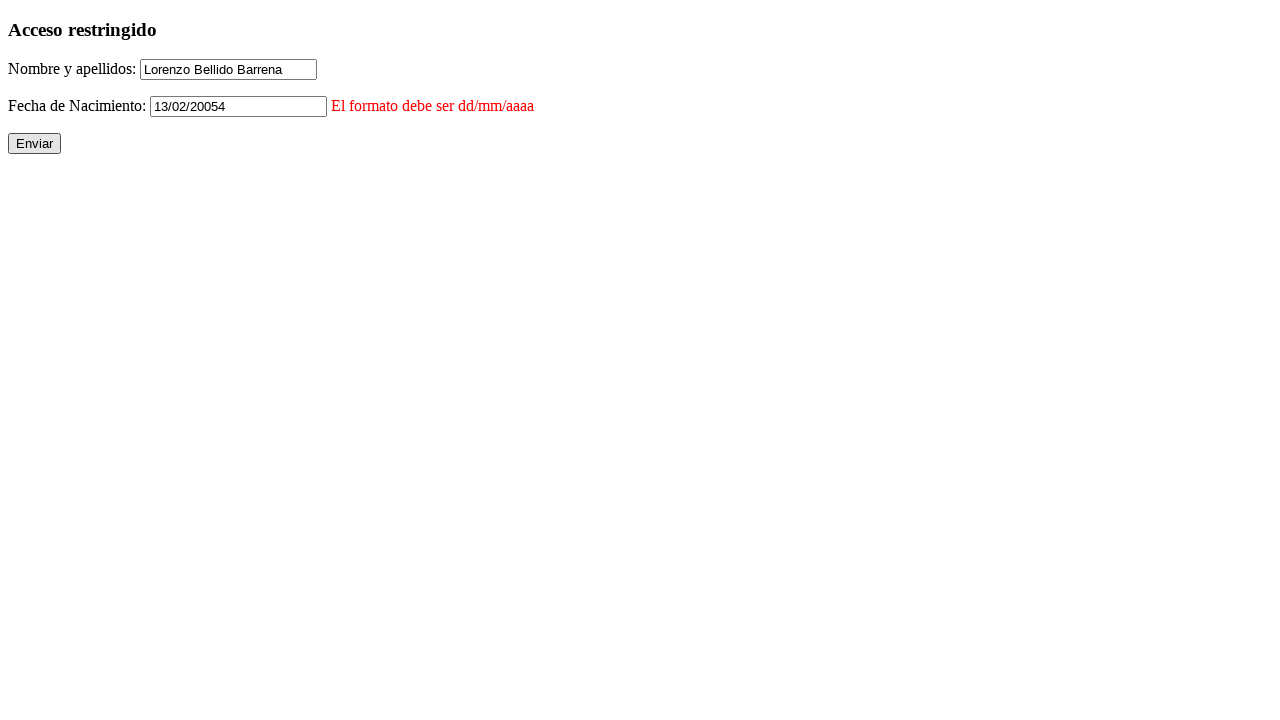